Tests delayed alert that appears after 5 seconds and accepts it

Starting URL: https://demoqa.com/alerts

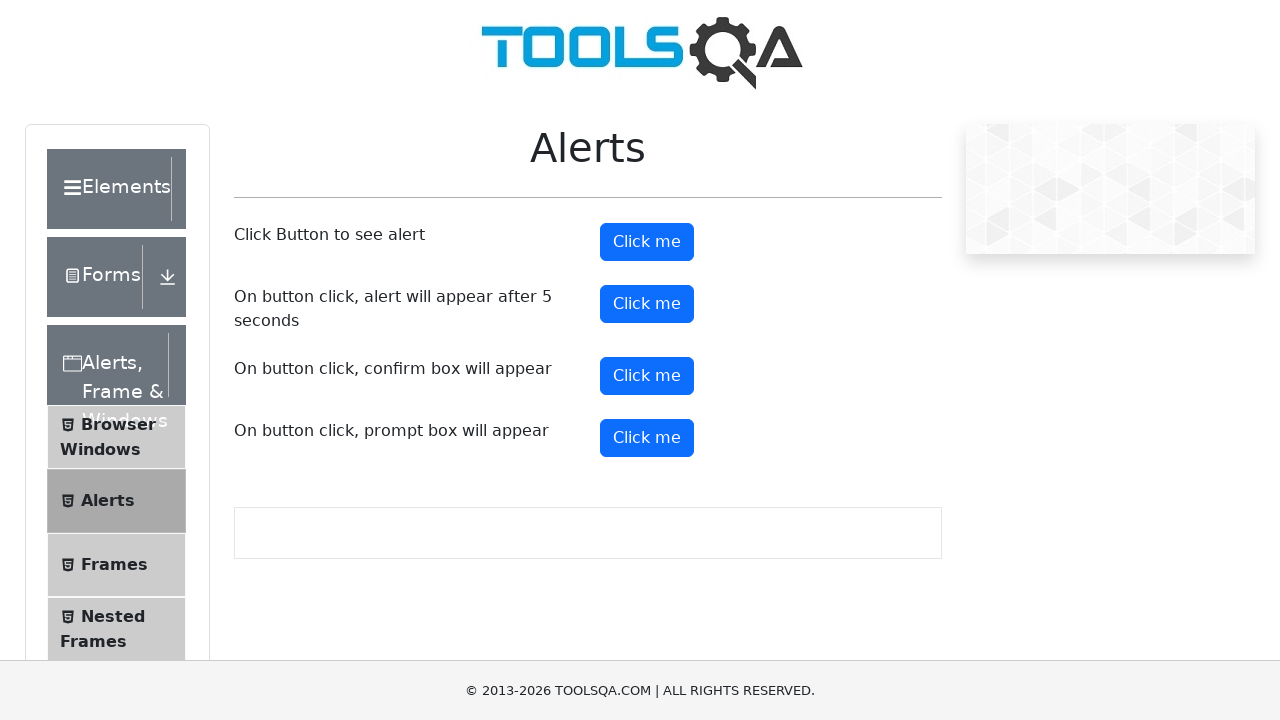

Clicked timer alert button at (647, 304) on #timerAlertButton
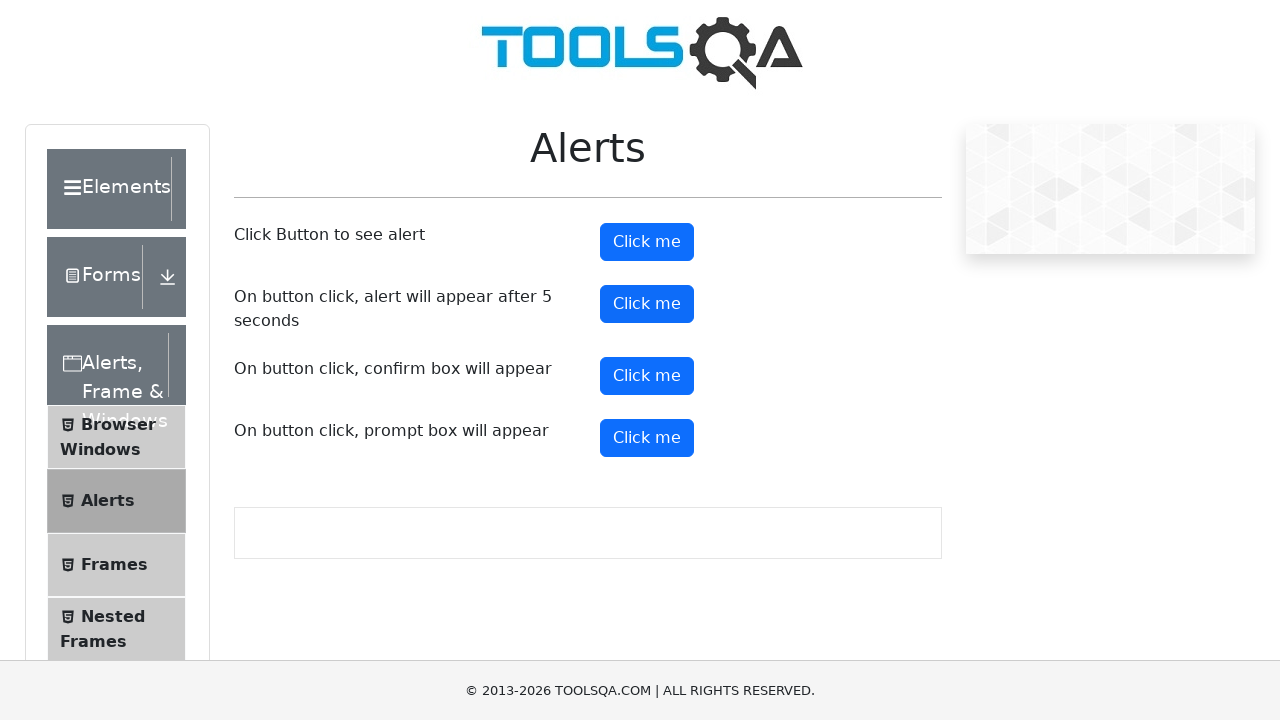

Set up dialog handler to accept alert
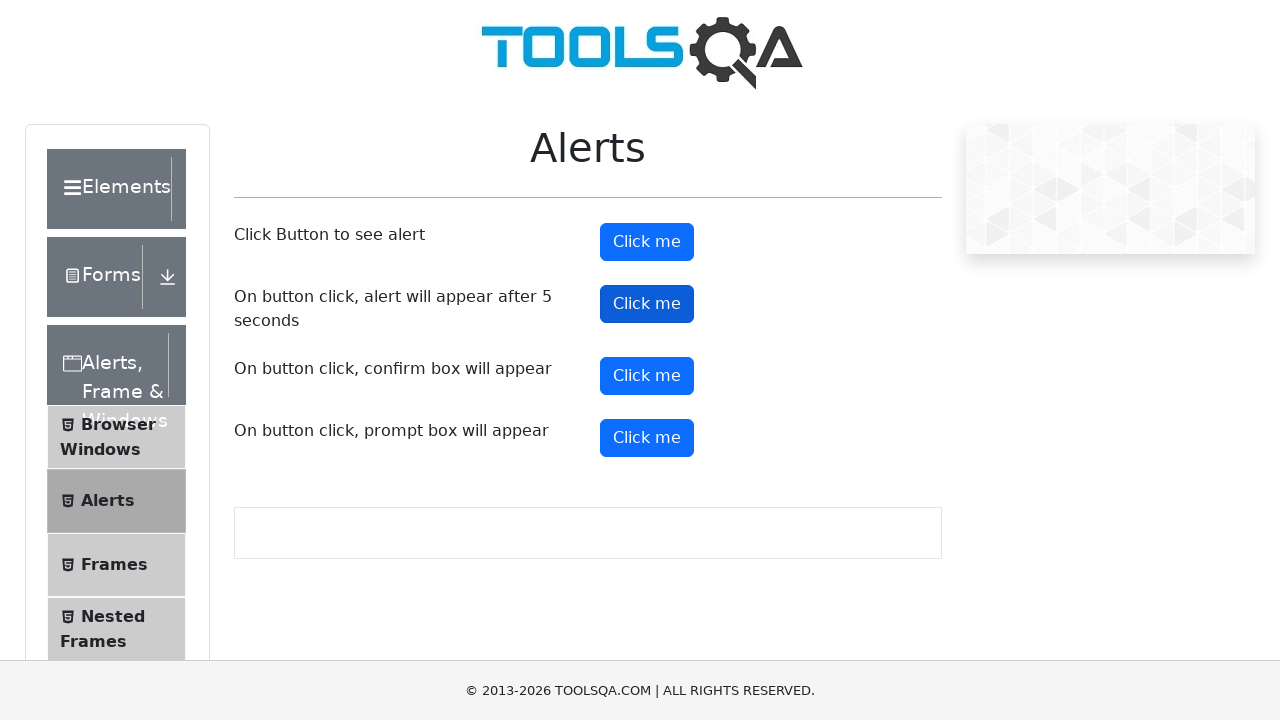

Waited 6 seconds for delayed alert to appear and be accepted
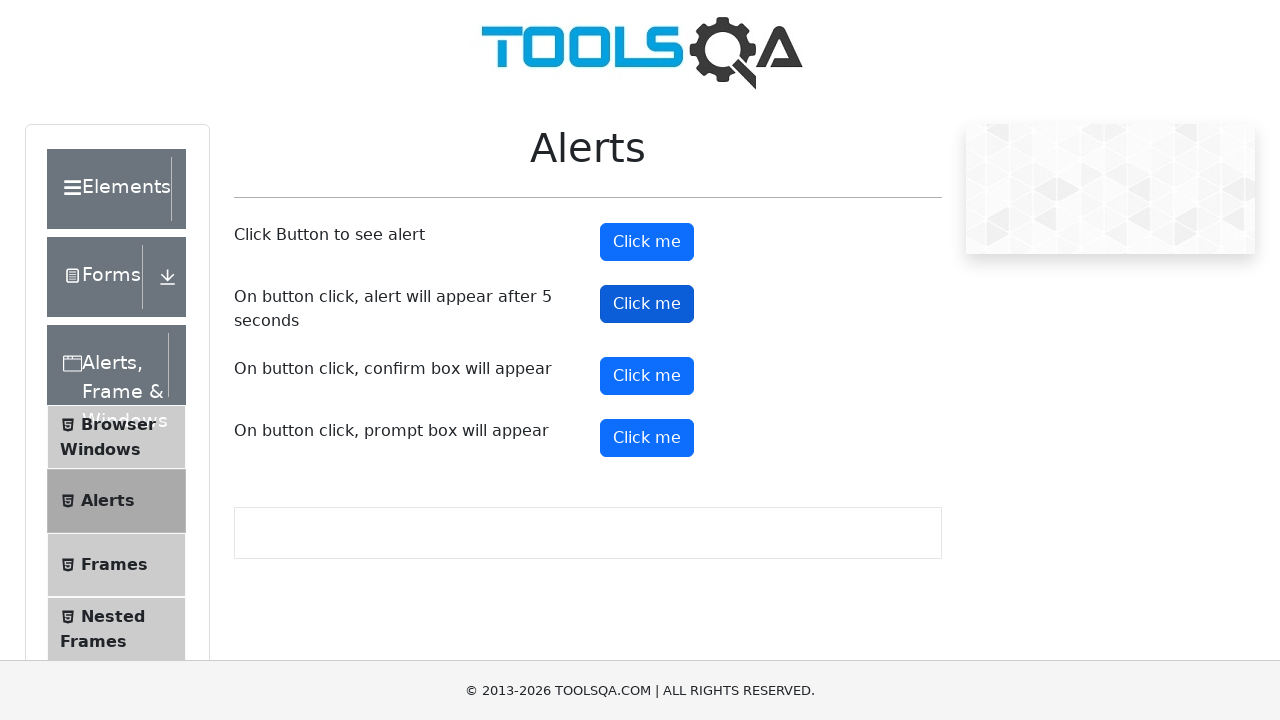

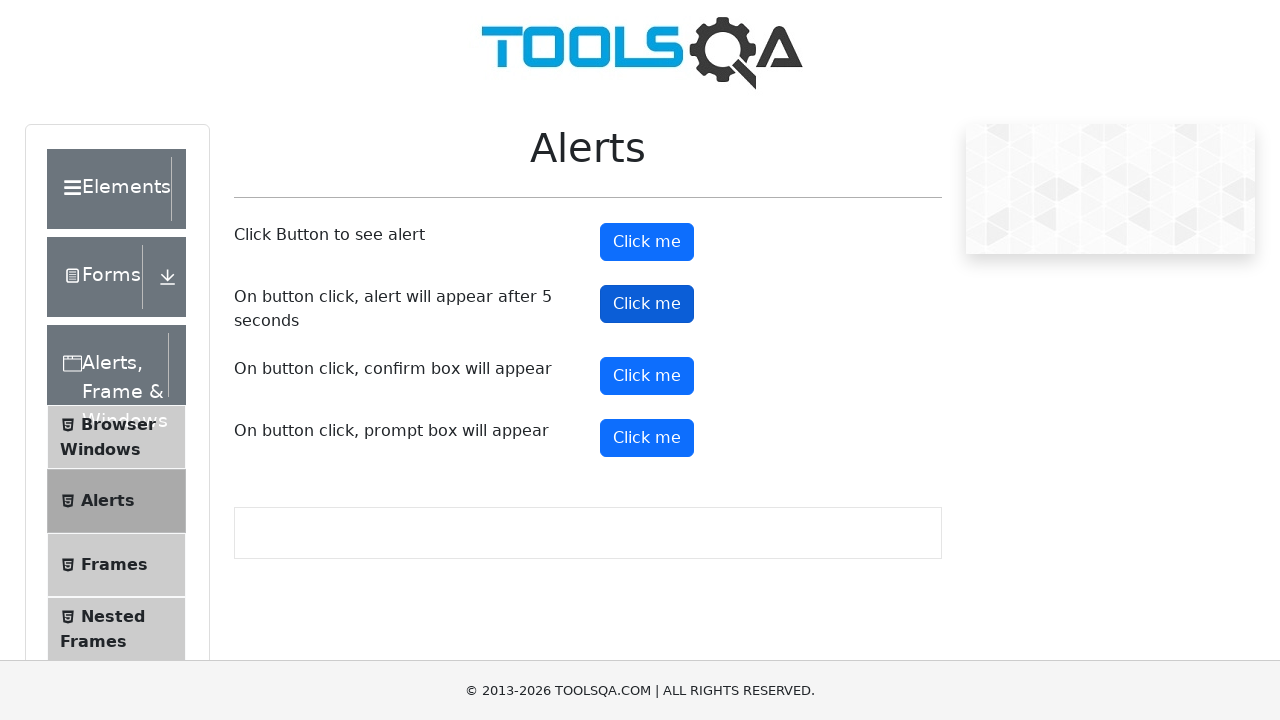